Navigates to YouTube and verifies that the page title is "YouTube"

Starting URL: https://www.youtube.com

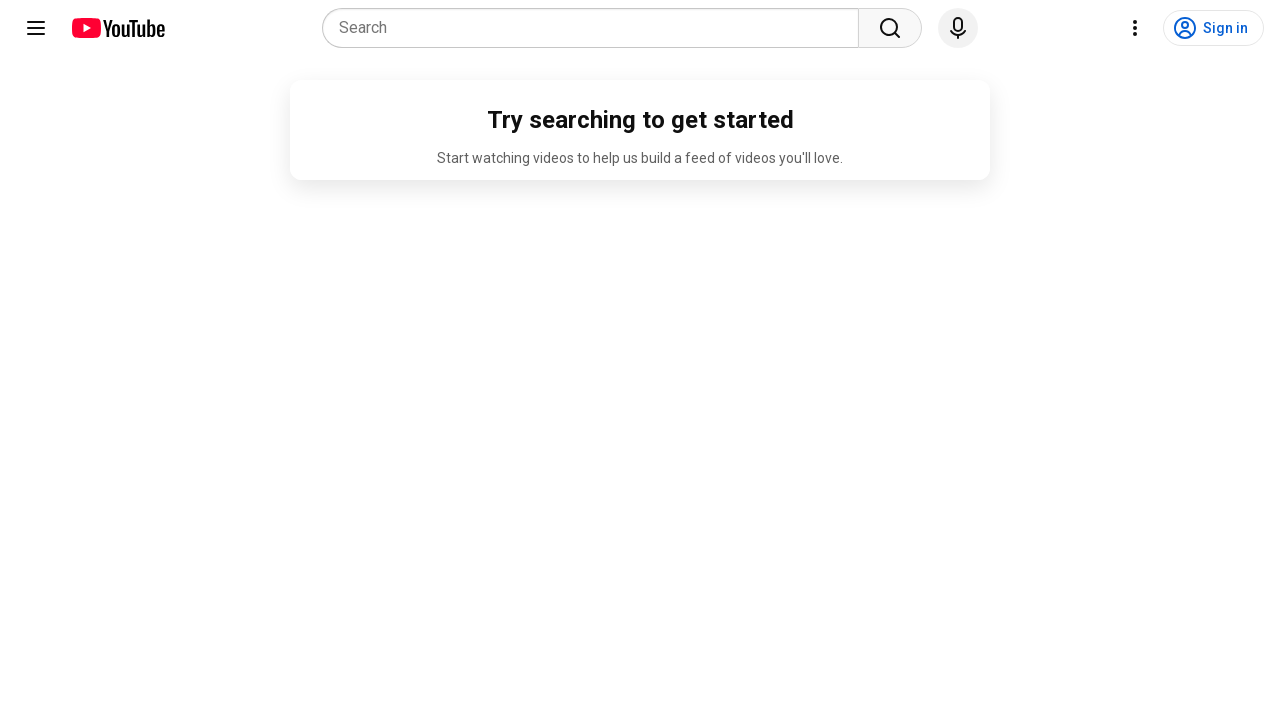

Navigated to YouTube homepage
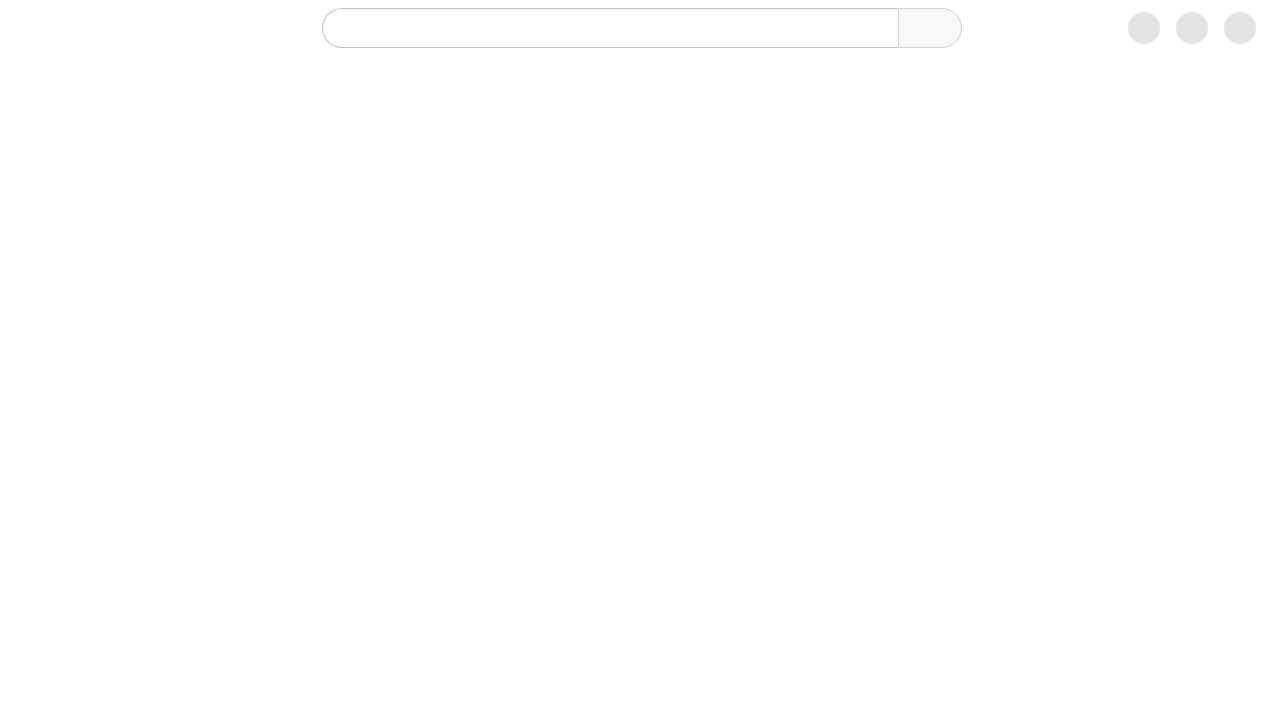

Retrieved page title
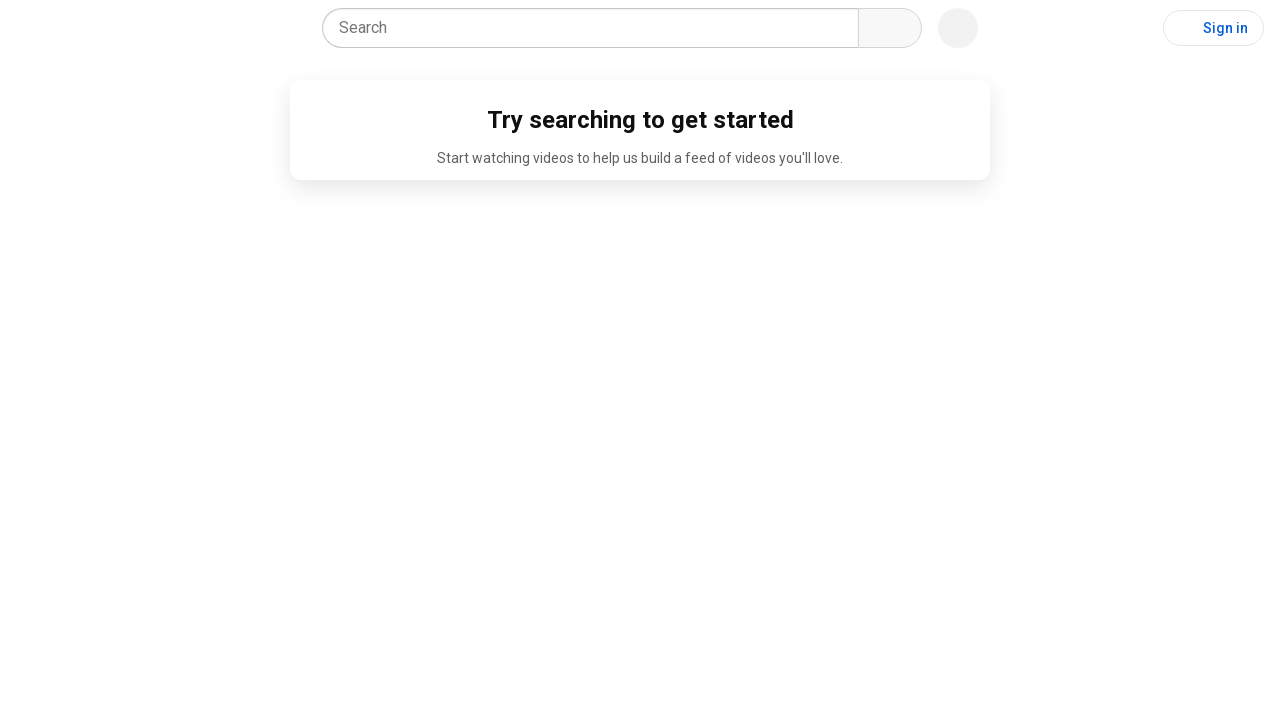

Verified page title is 'YouTube'
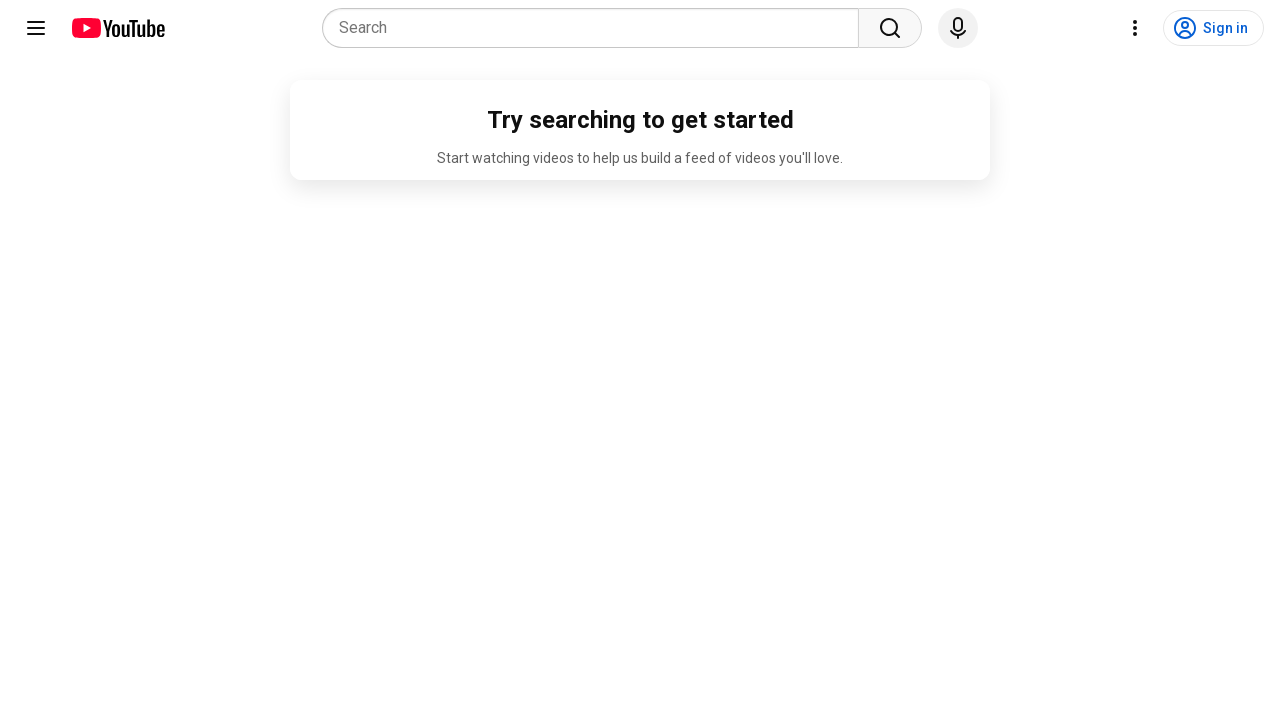

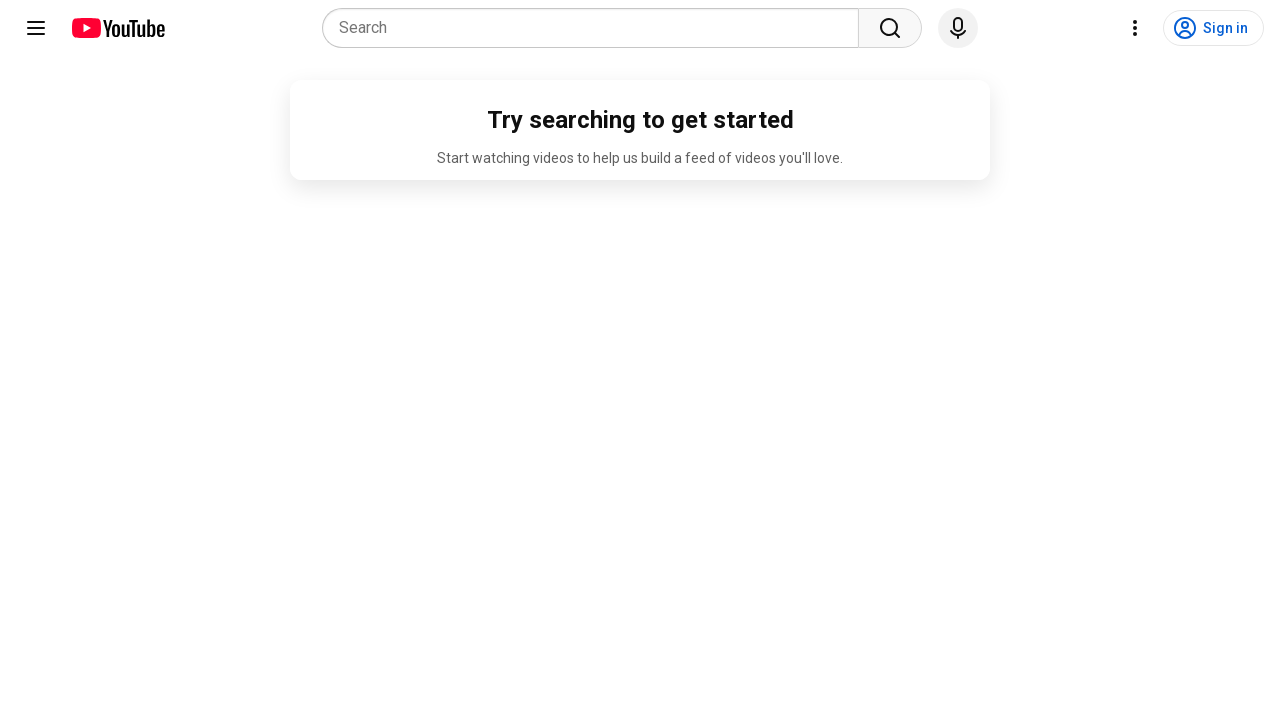